Validates the search functionality by entering a search term and verifying filtered results contain the search term

Starting URL: https://rahulshettyacademy.com/greenkart/#/offers

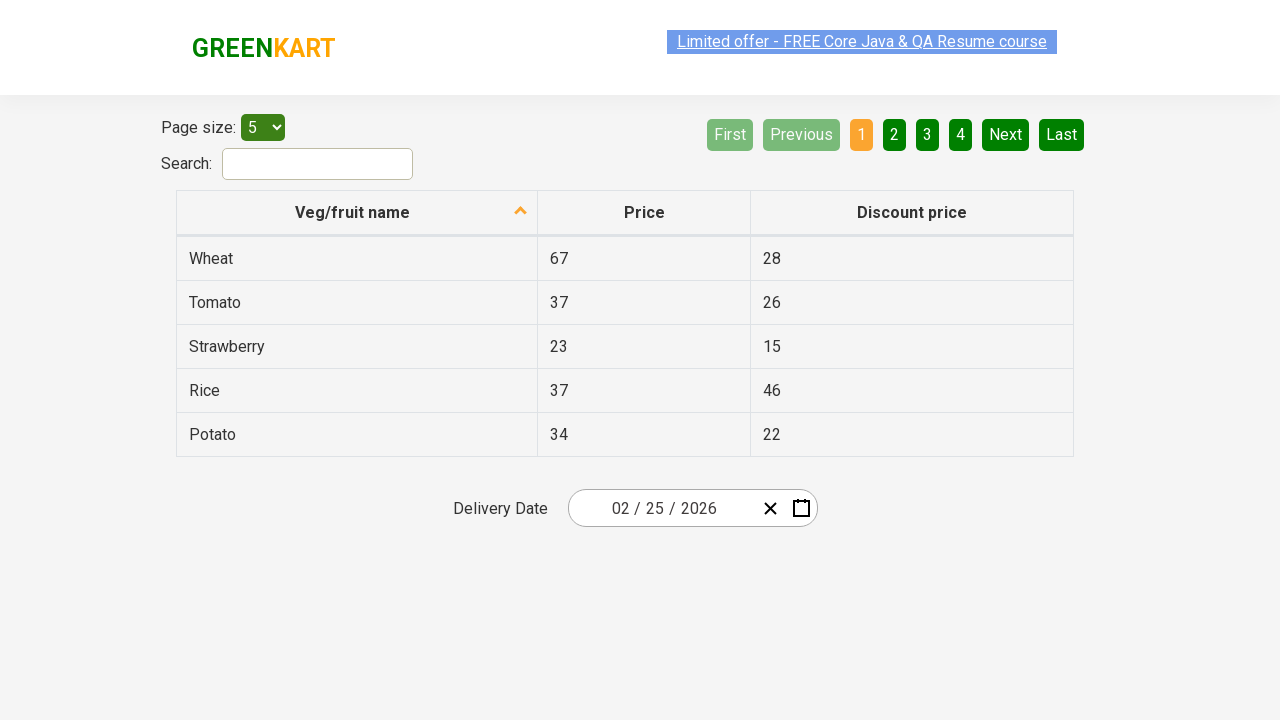

Filled search field with 'Rice' on #search-field
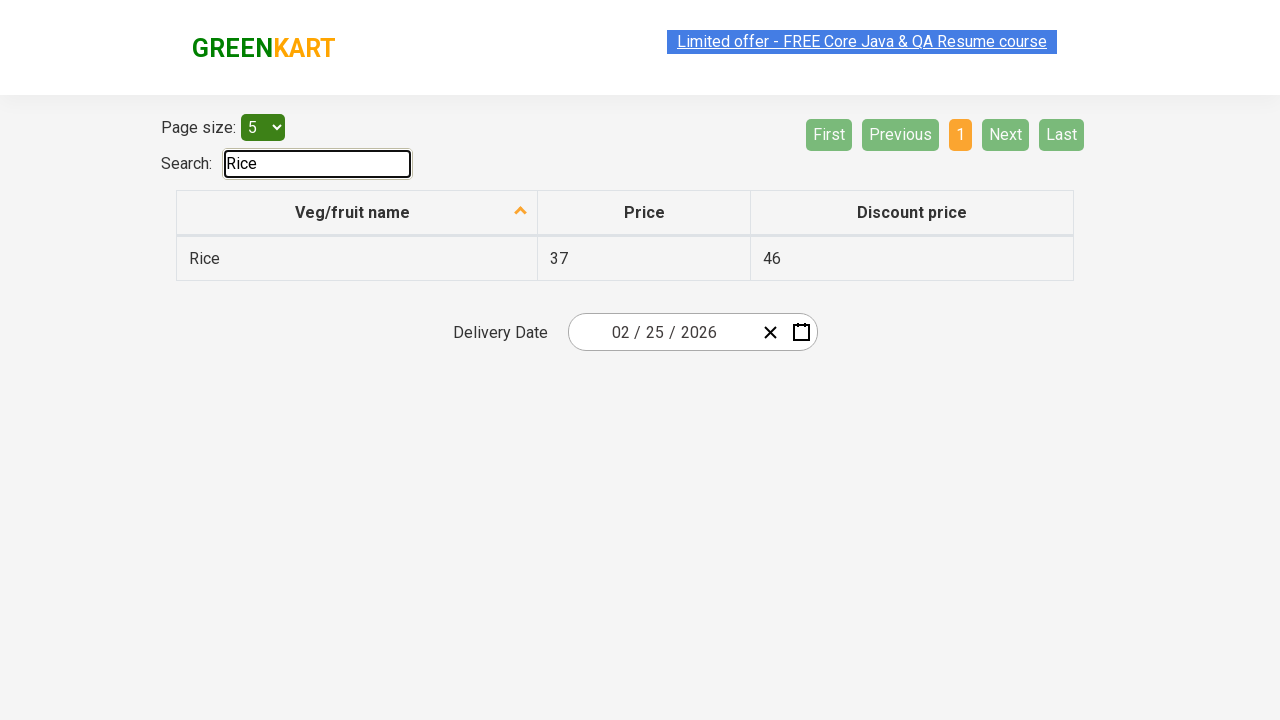

Waited for filter to apply
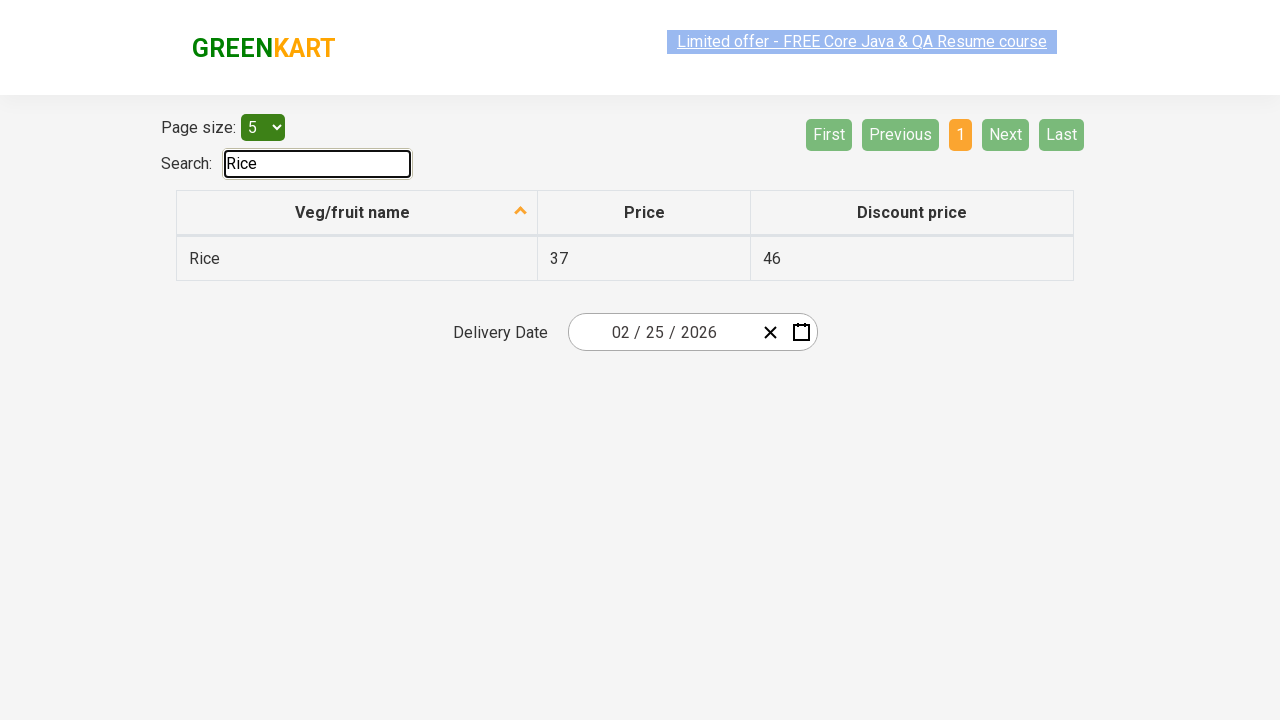

Retrieved all filtered vegetable items
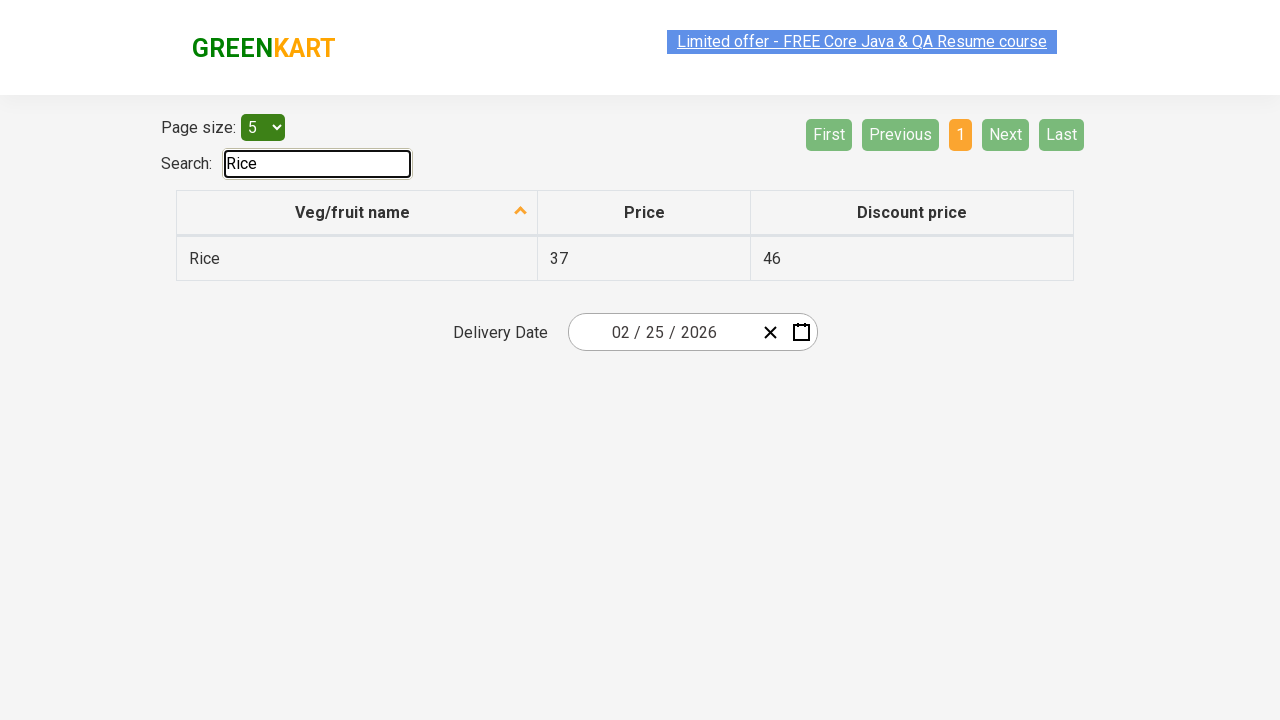

Verified all filtered results contain the search term 'Rice'
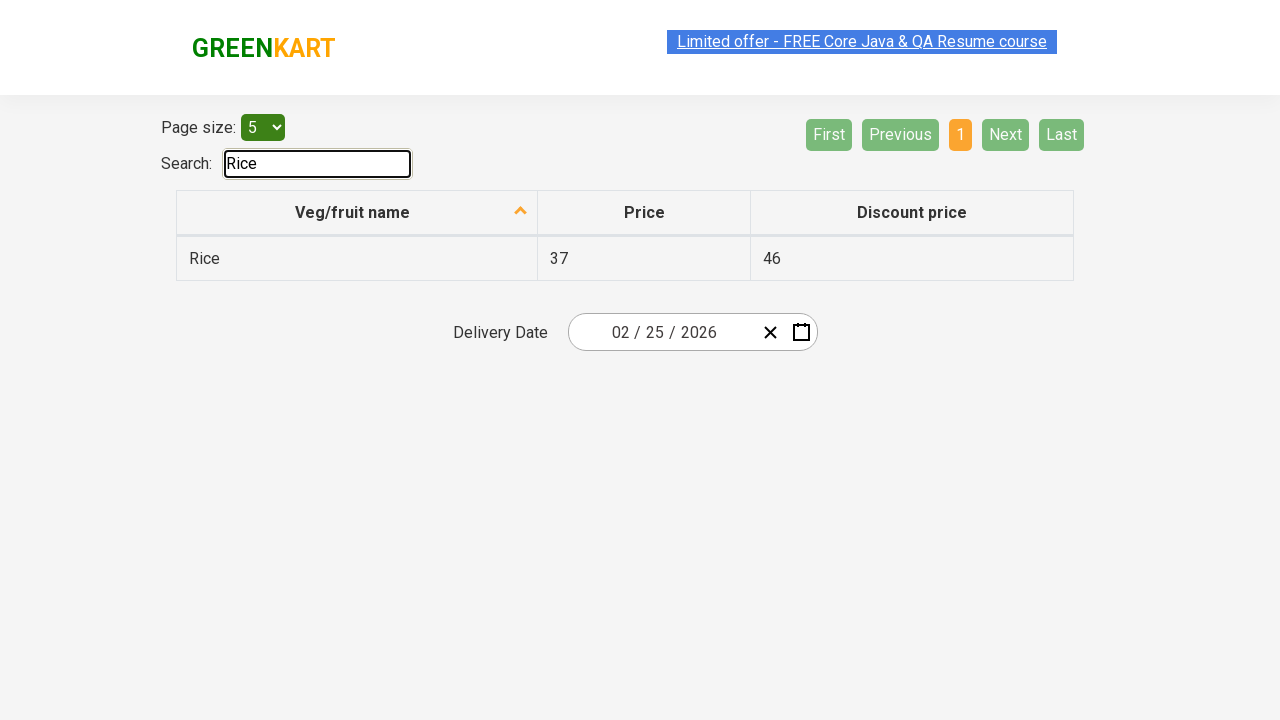

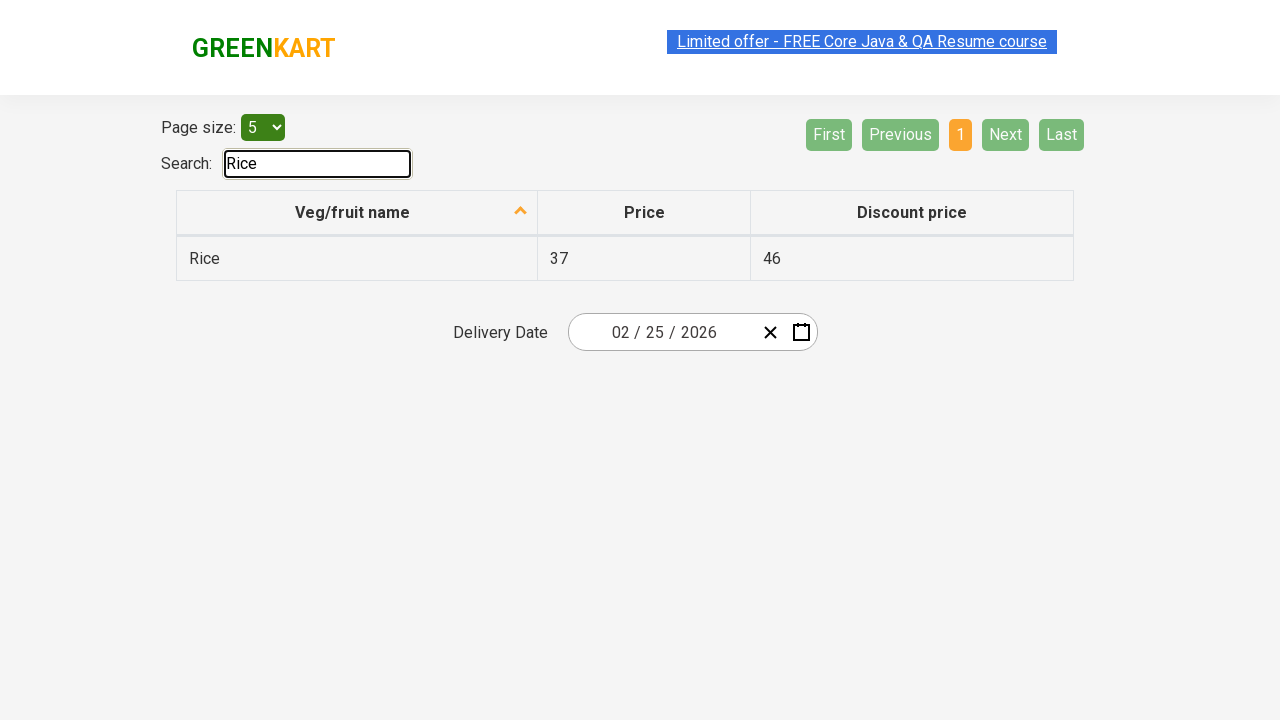